Tests handling of JavaScript alerts by clicking a button that triggers an alert, reading the alert text, and accepting the alert dialog.

Starting URL: http://www.tizag.com/javascriptT/javascriptalert.php

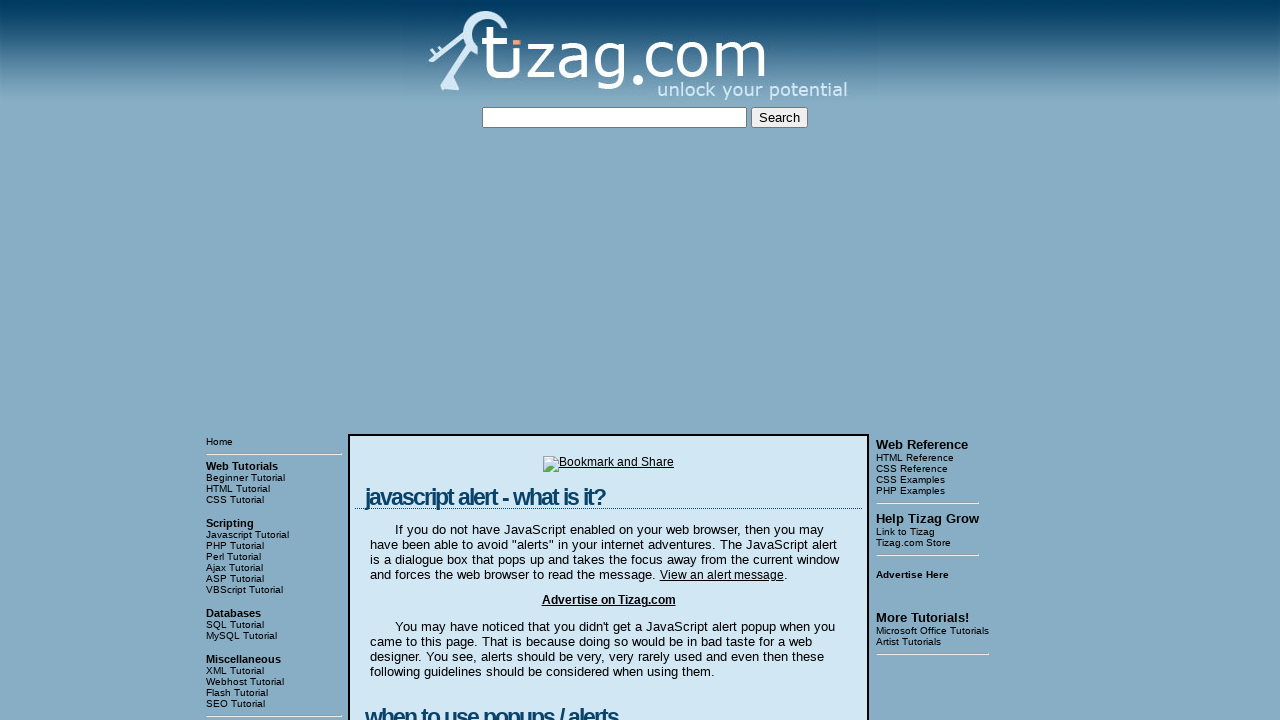

Clicked button to trigger JavaScript alert at (428, 361) on xpath=//div[@class='display']//form//input
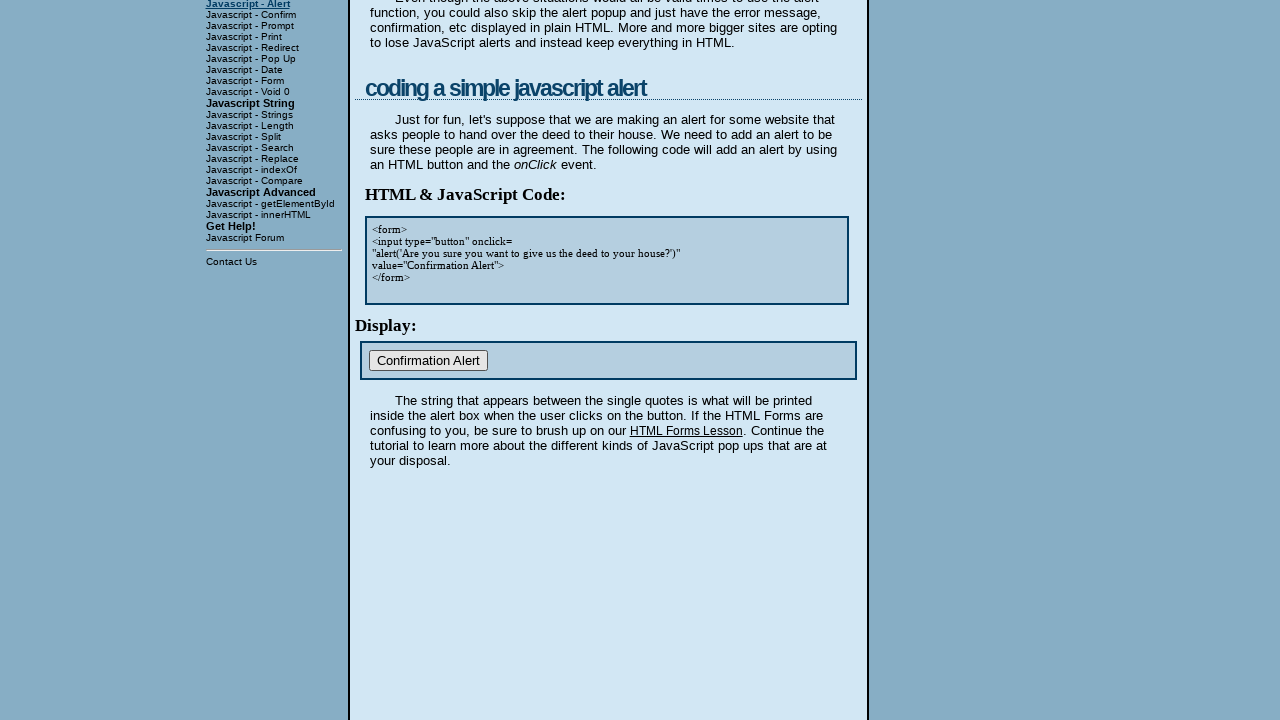

Waited 2 seconds for alert to appear
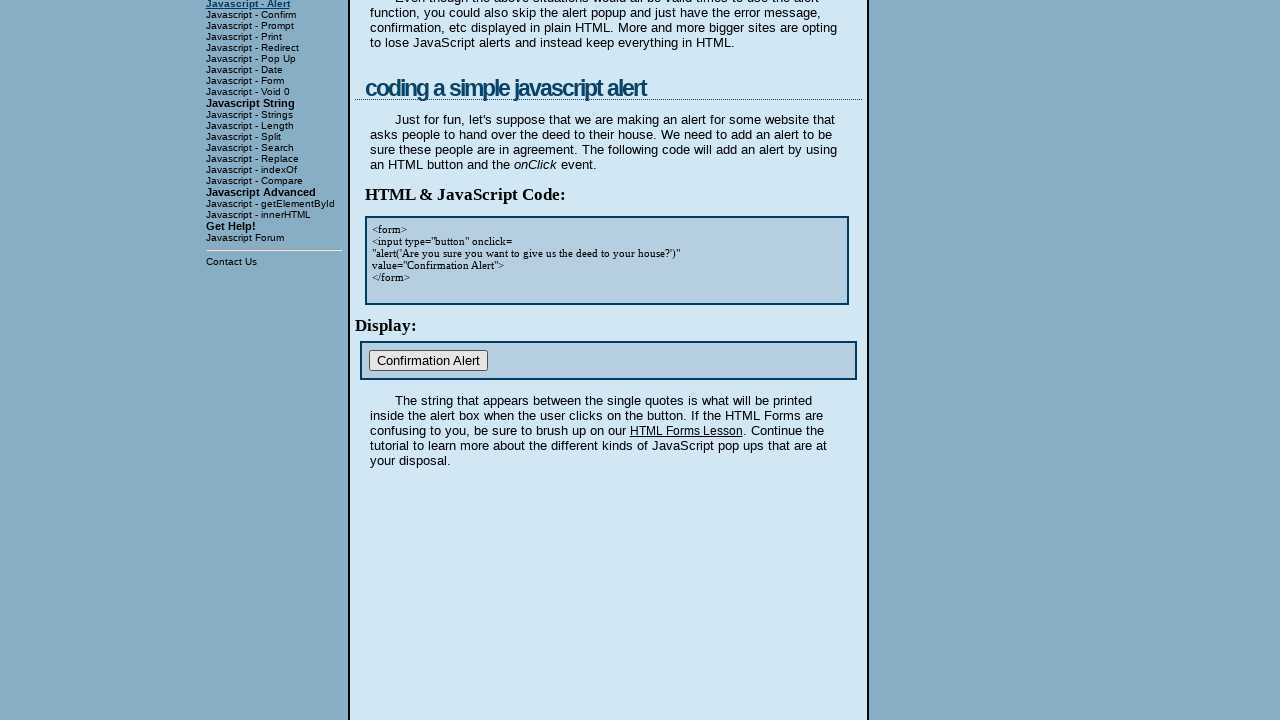

Clicked button again to trigger another alert at (428, 361) on xpath=//div[@class='display']//form//input
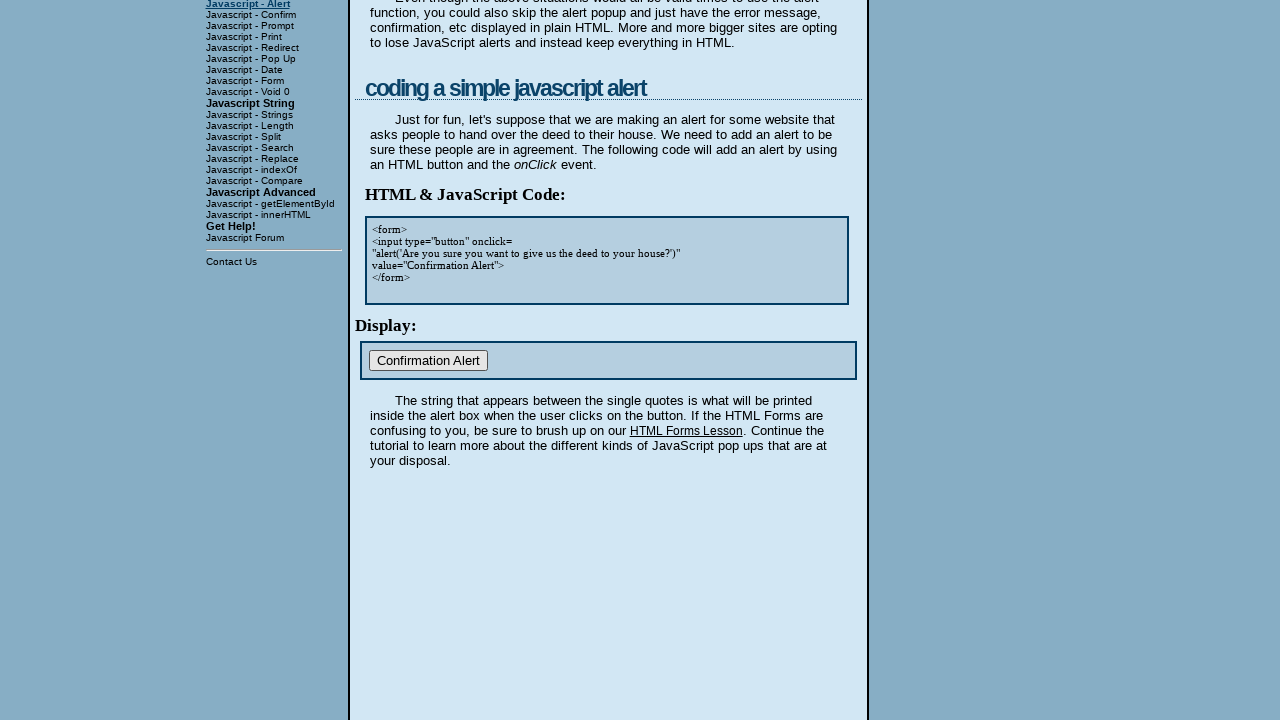

Set up dialog handler to accept alerts and print their message
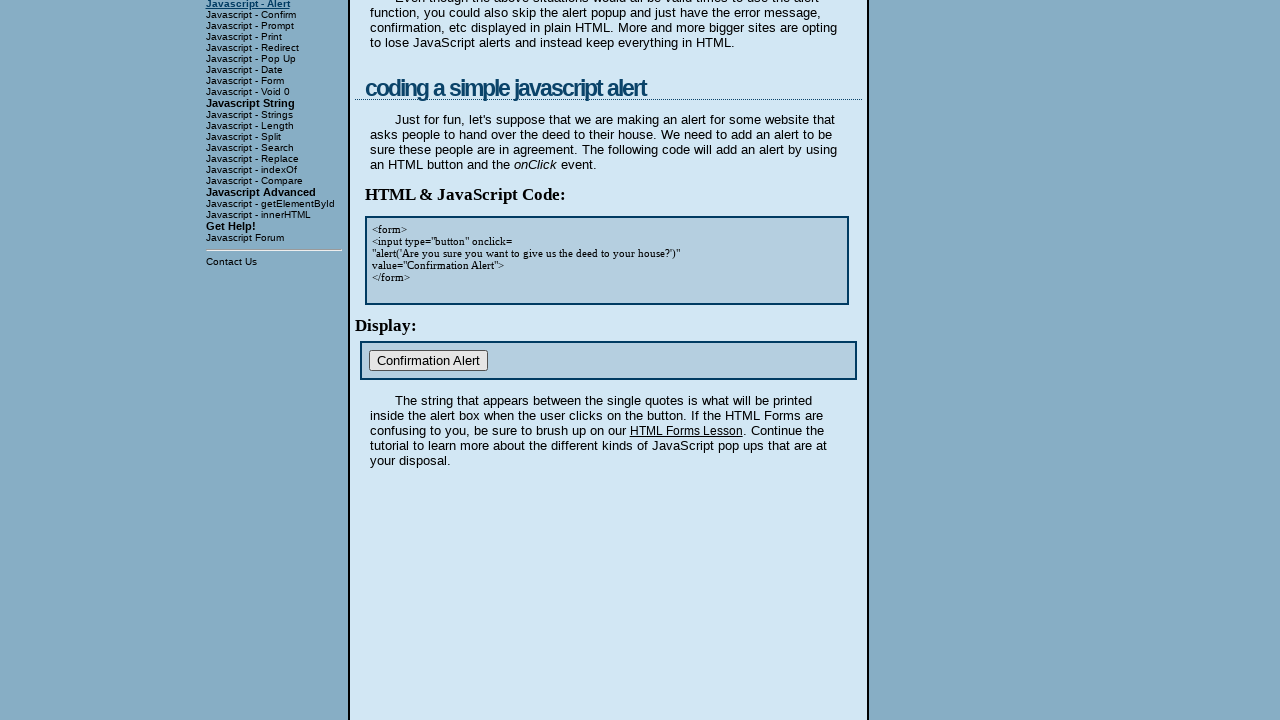

Waited 2 seconds for alert to be handled
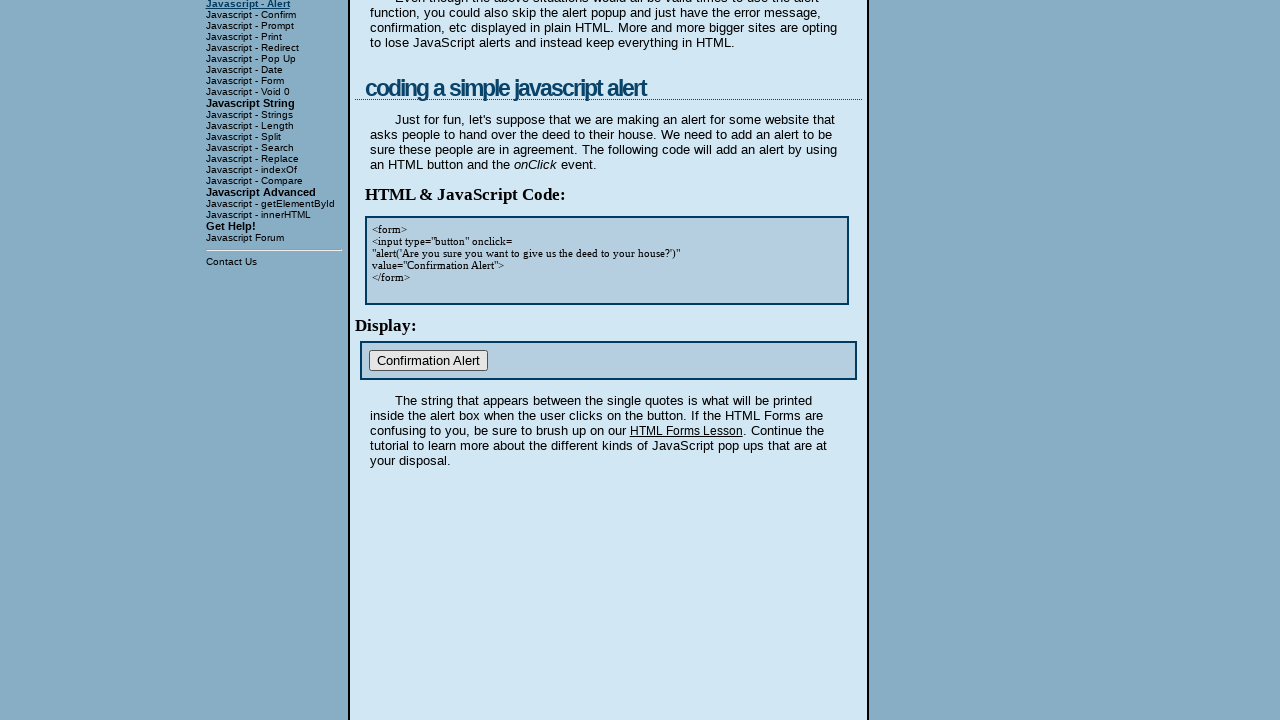

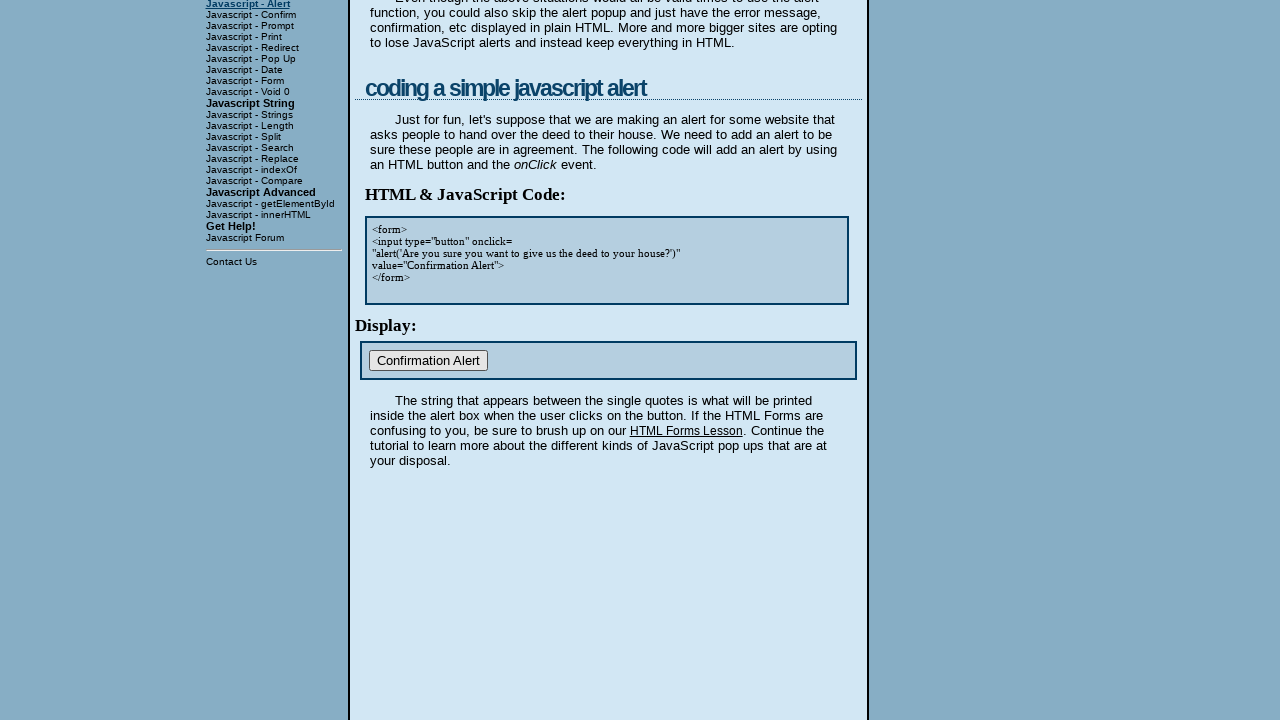